Clicks a button to set cookies, then clears all cookies and verifies they were removed

Starting URL: https://example.cypress.io/commands/cookies

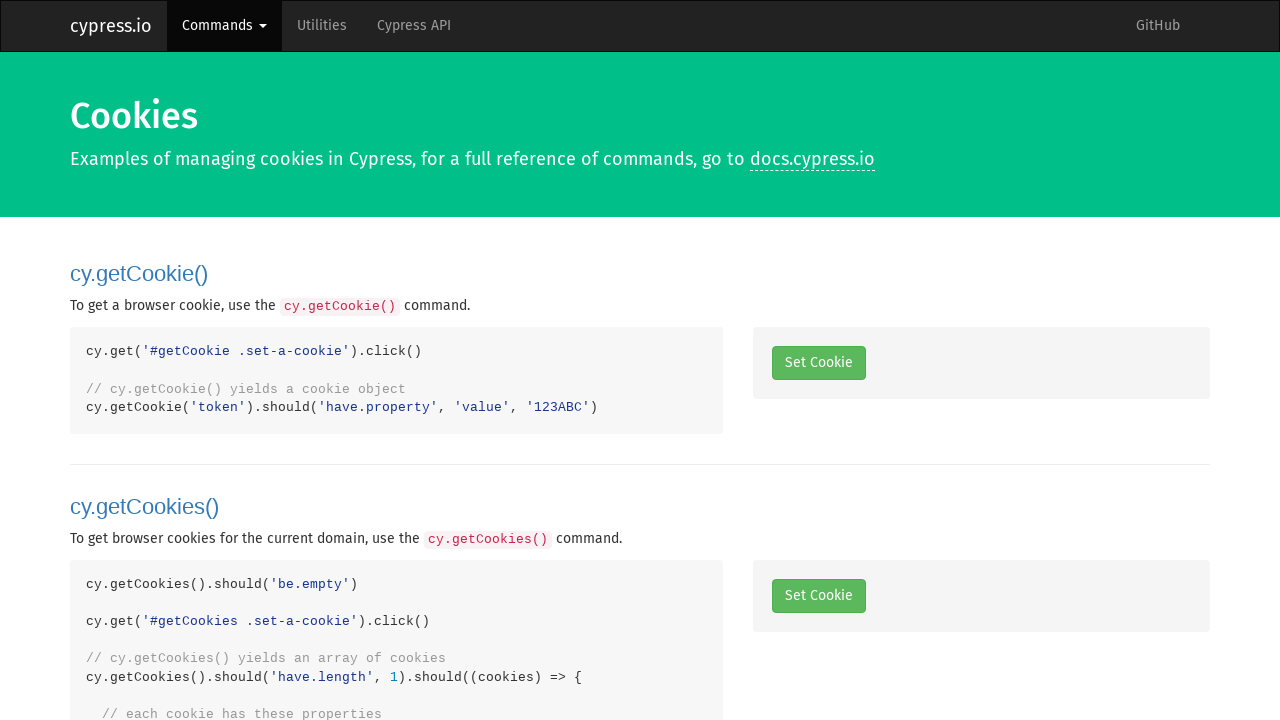

Navigated to cookies test page
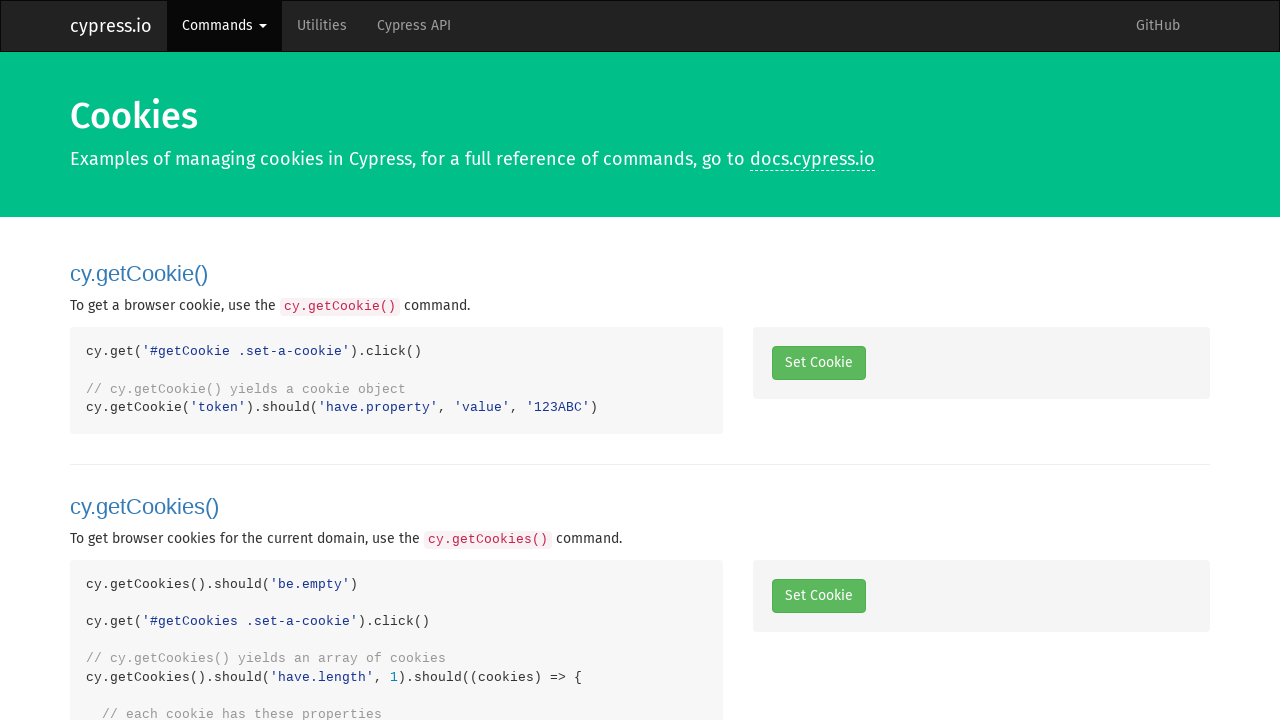

Clicked button to set a cookie at (818, 360) on #clearCookies .set-a-cookie
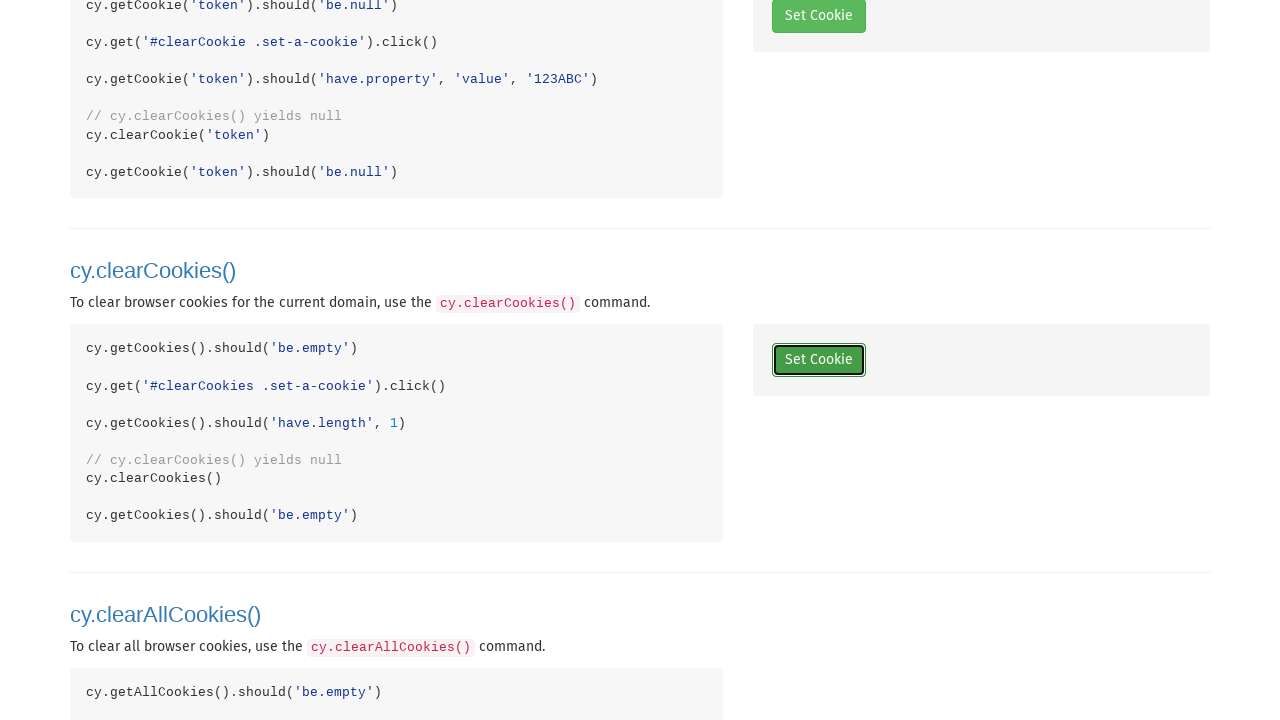

Retrieved cookies from context
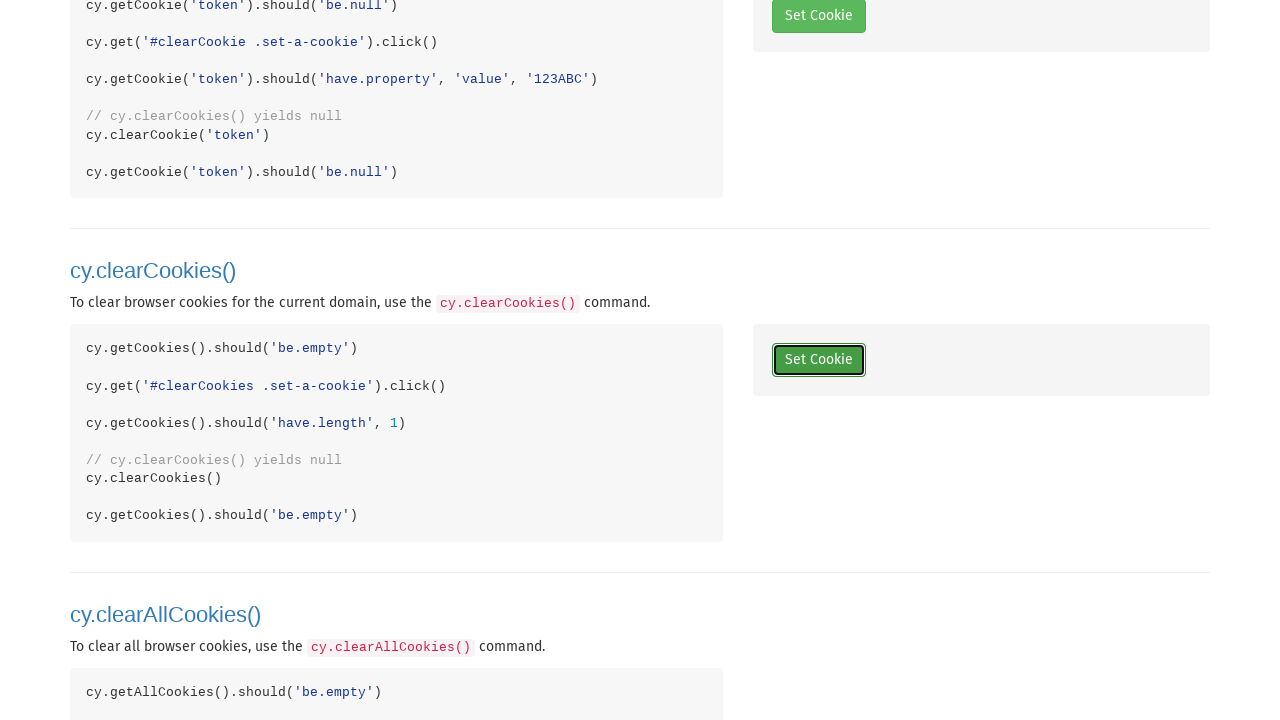

Verified that at least 1 cookie was set
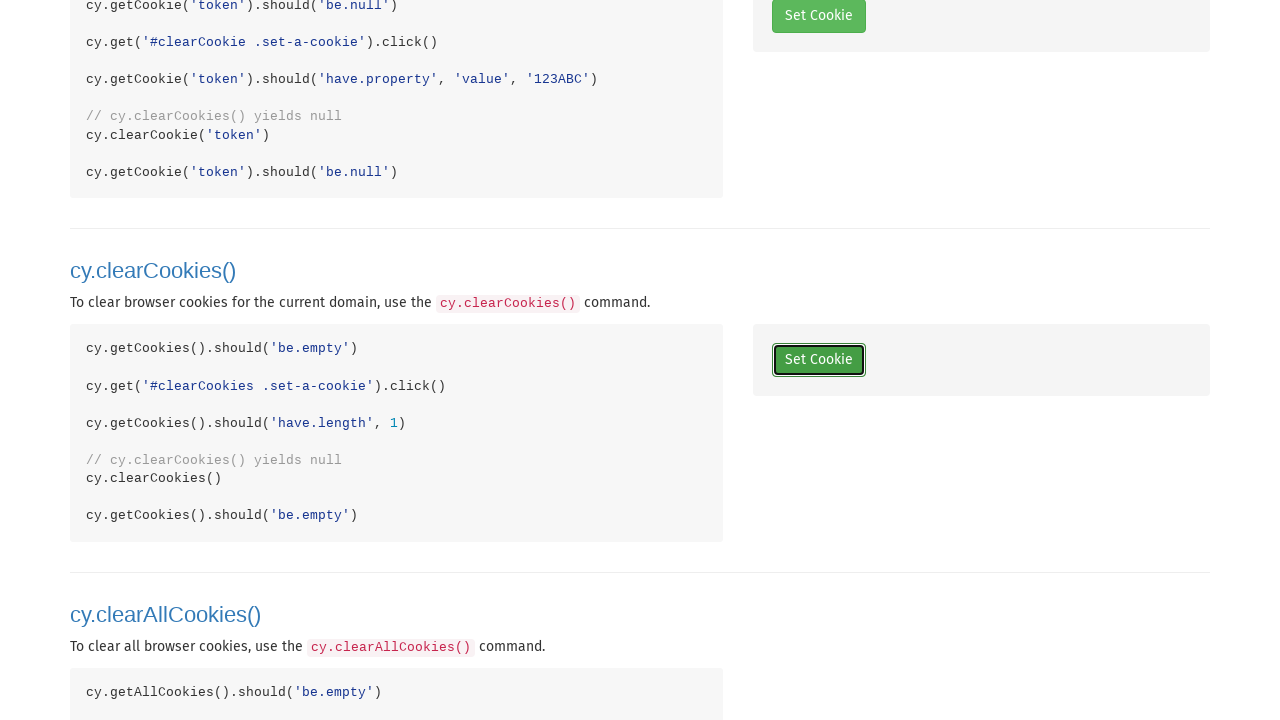

Cleared all cookies from browser context
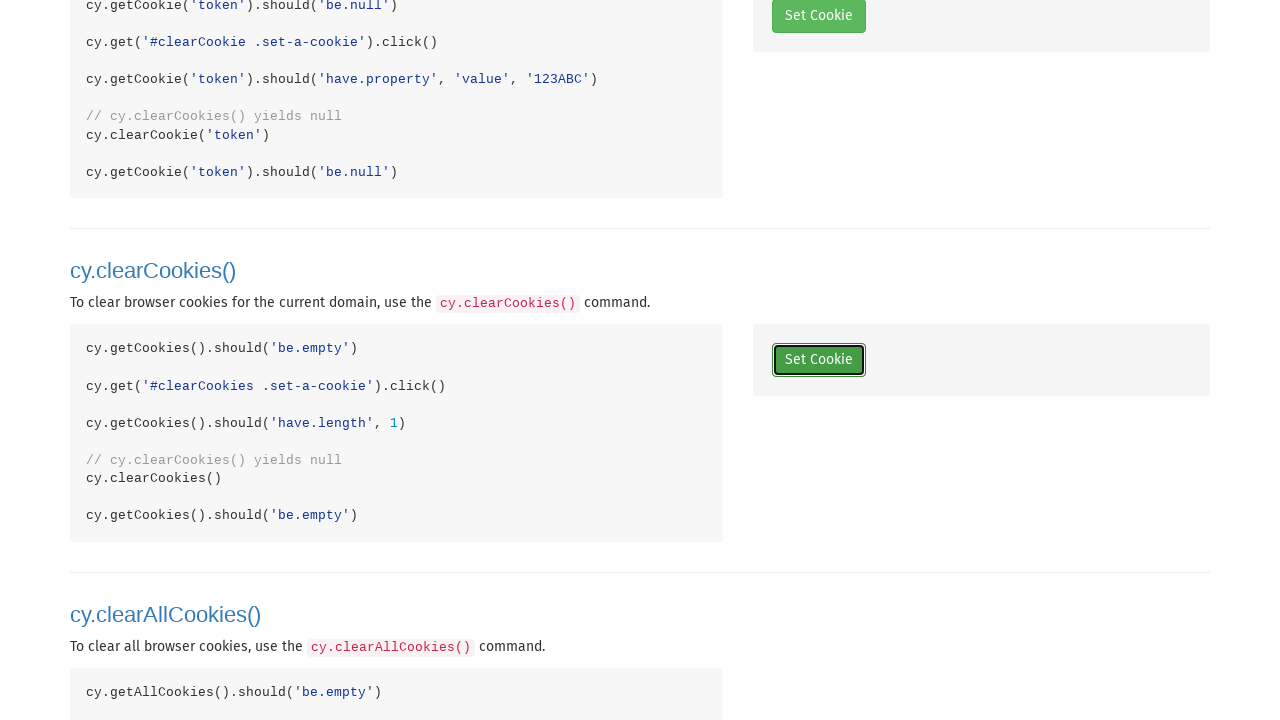

Retrieved cookies to verify they were cleared
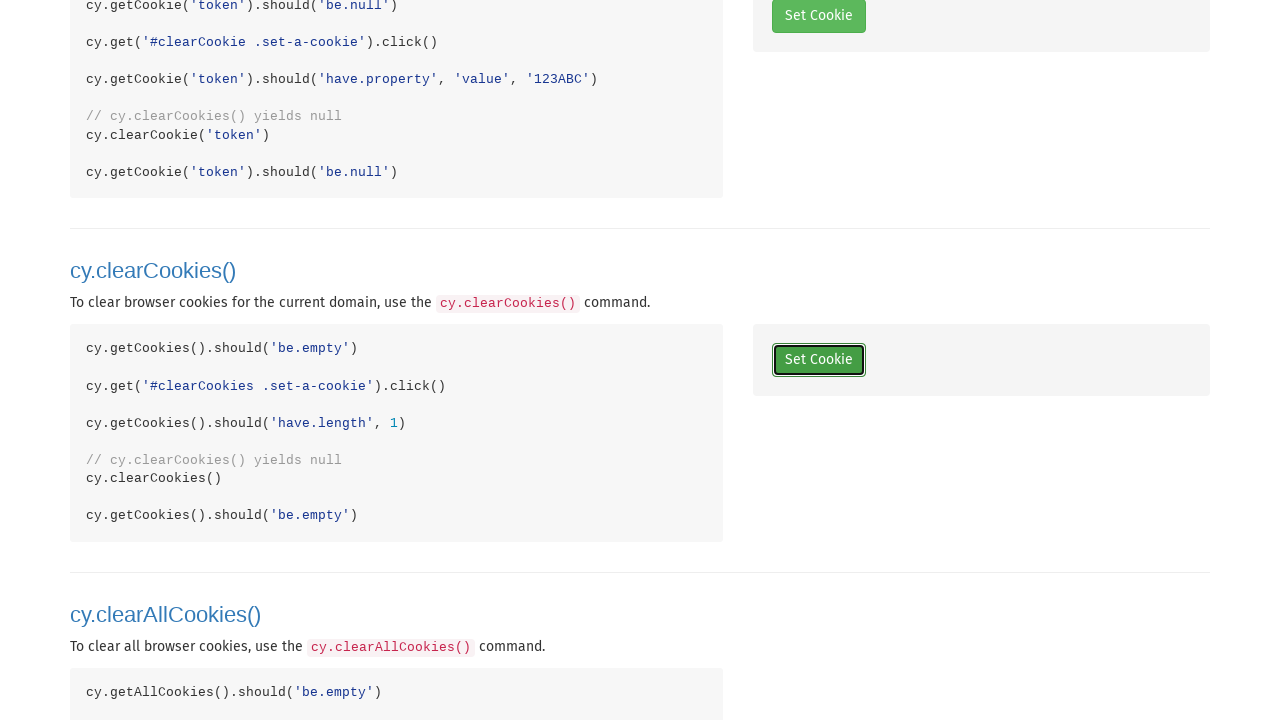

Verified that token cookie was successfully cleared
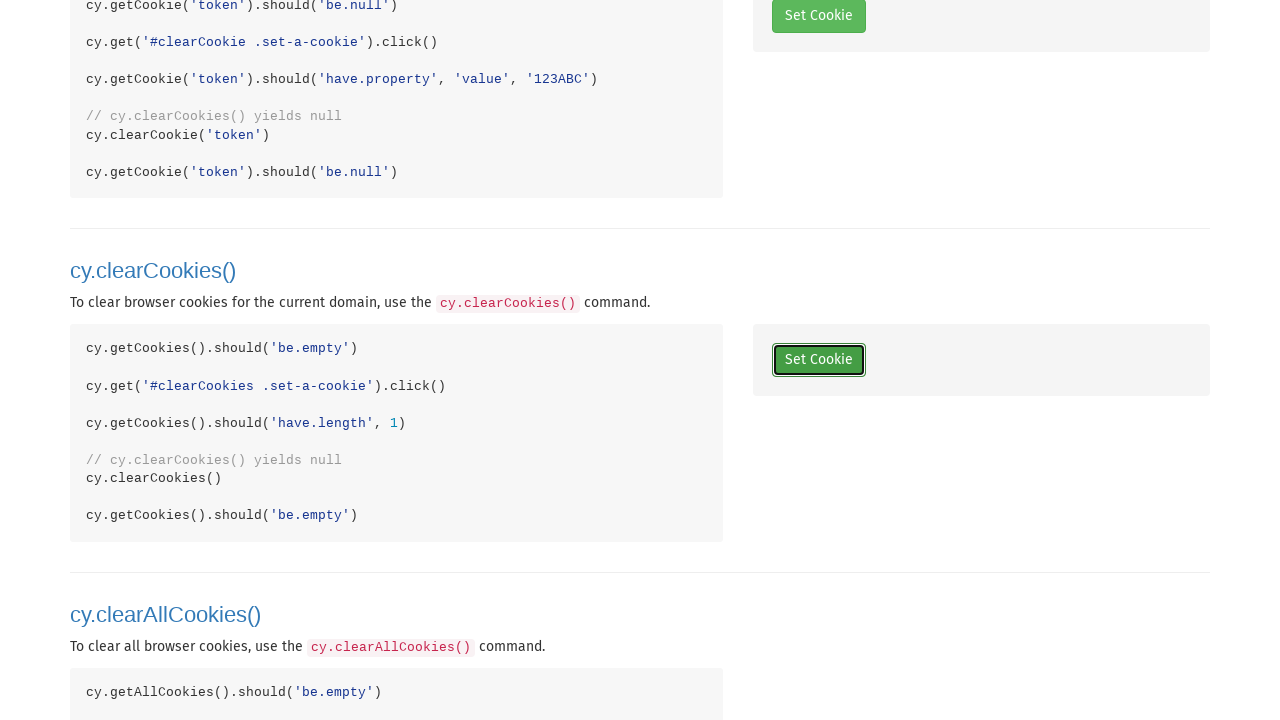

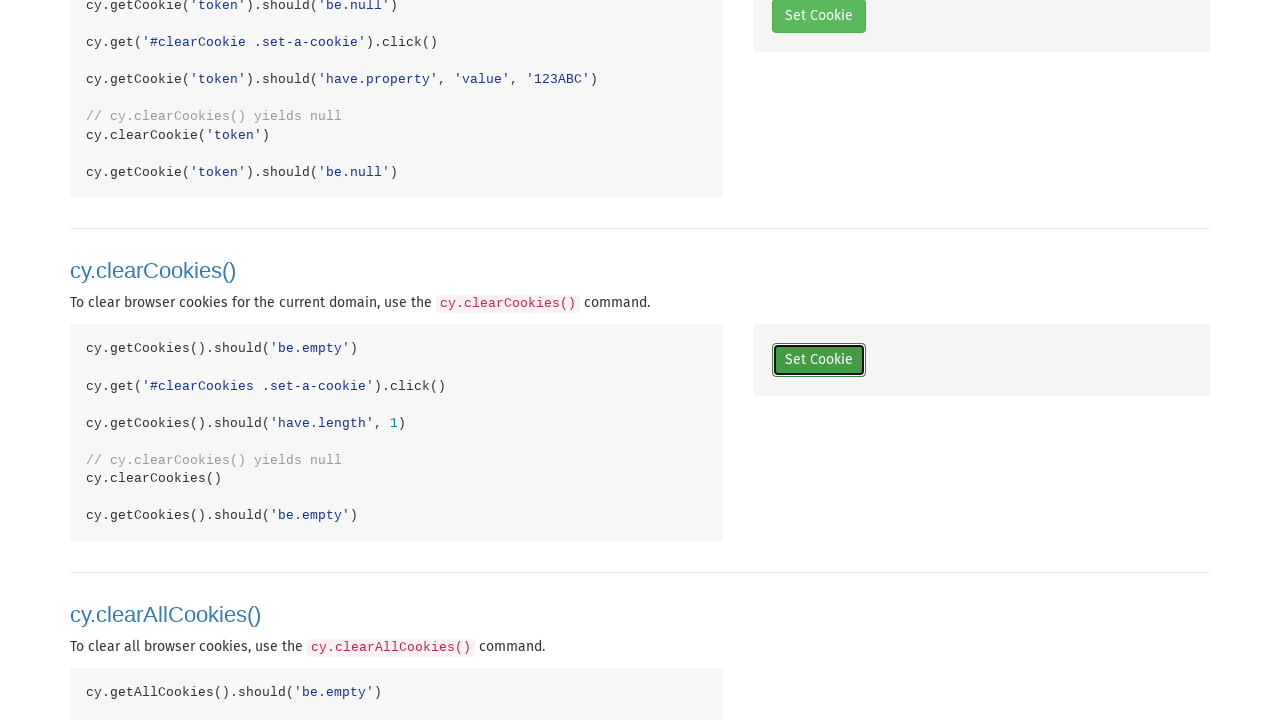